Tests the passenger selection dropdown by opening it, incrementing the adult passenger count 4 times using the increment button, and then closing the dropdown.

Starting URL: https://rahulshettyacademy.com/dropdownsPractise/

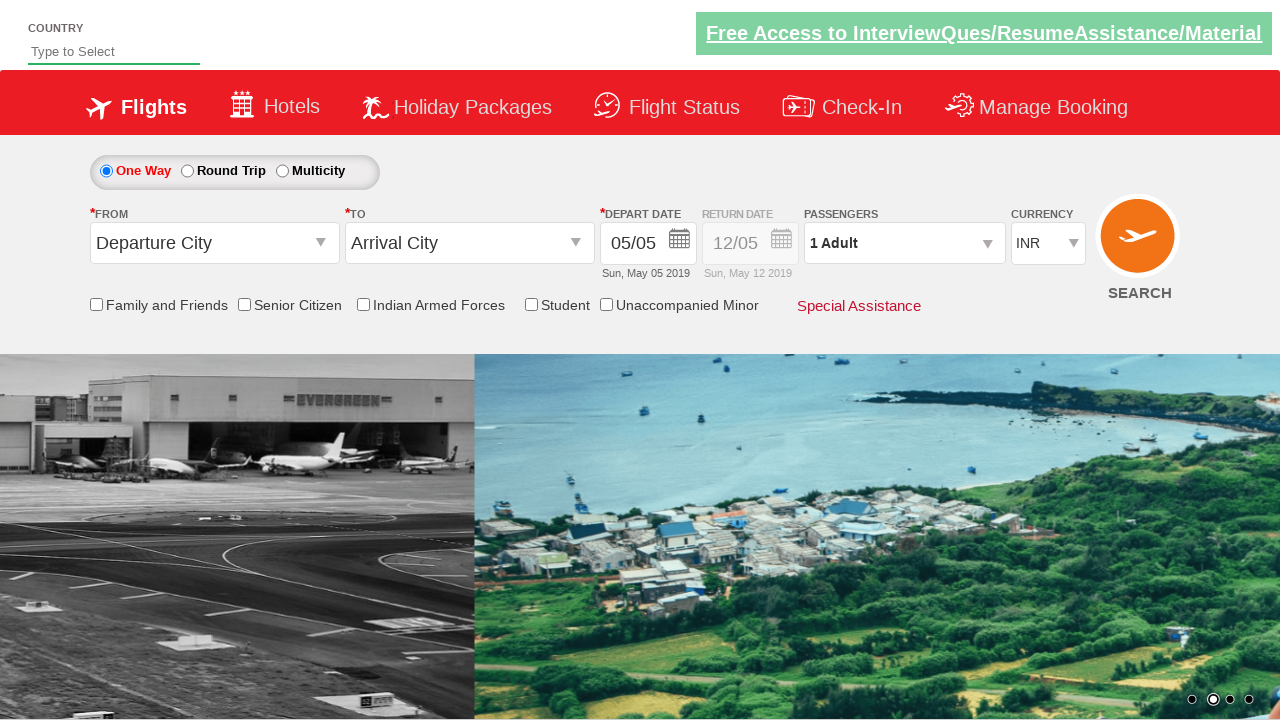

Clicked on the passenger info dropdown to open it at (904, 243) on #divpaxinfo
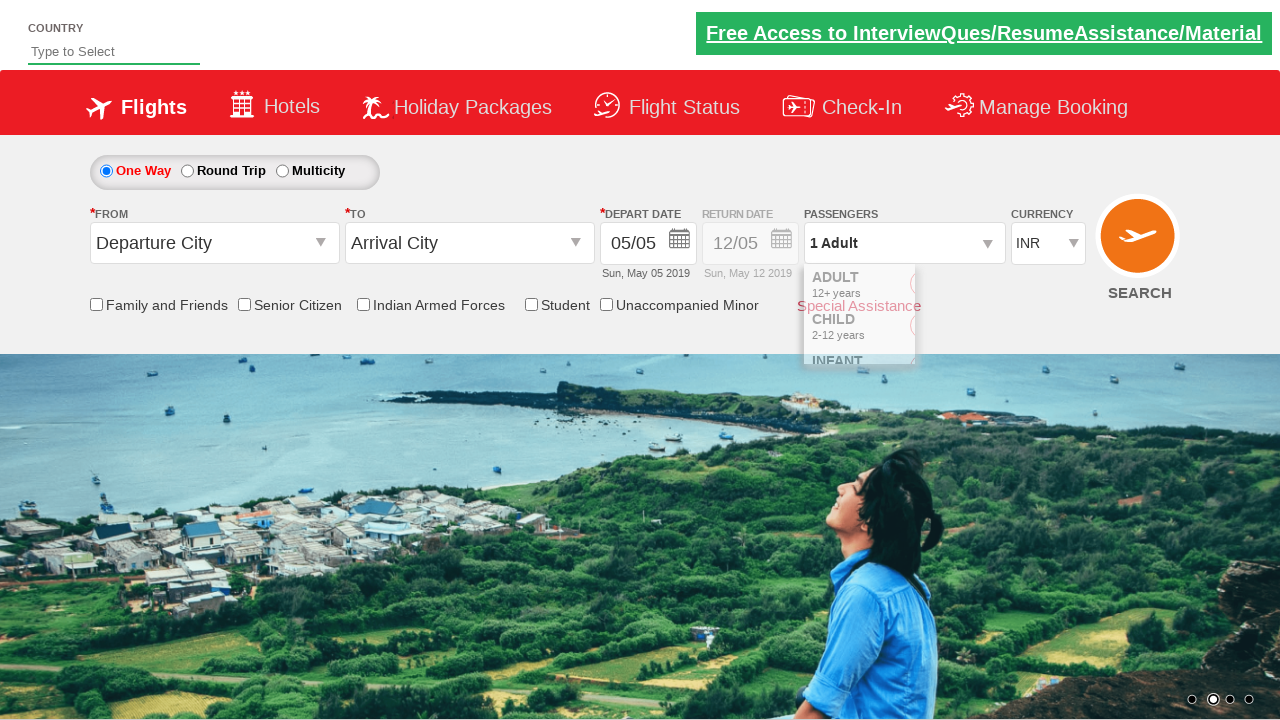

Waited for dropdown to be visible
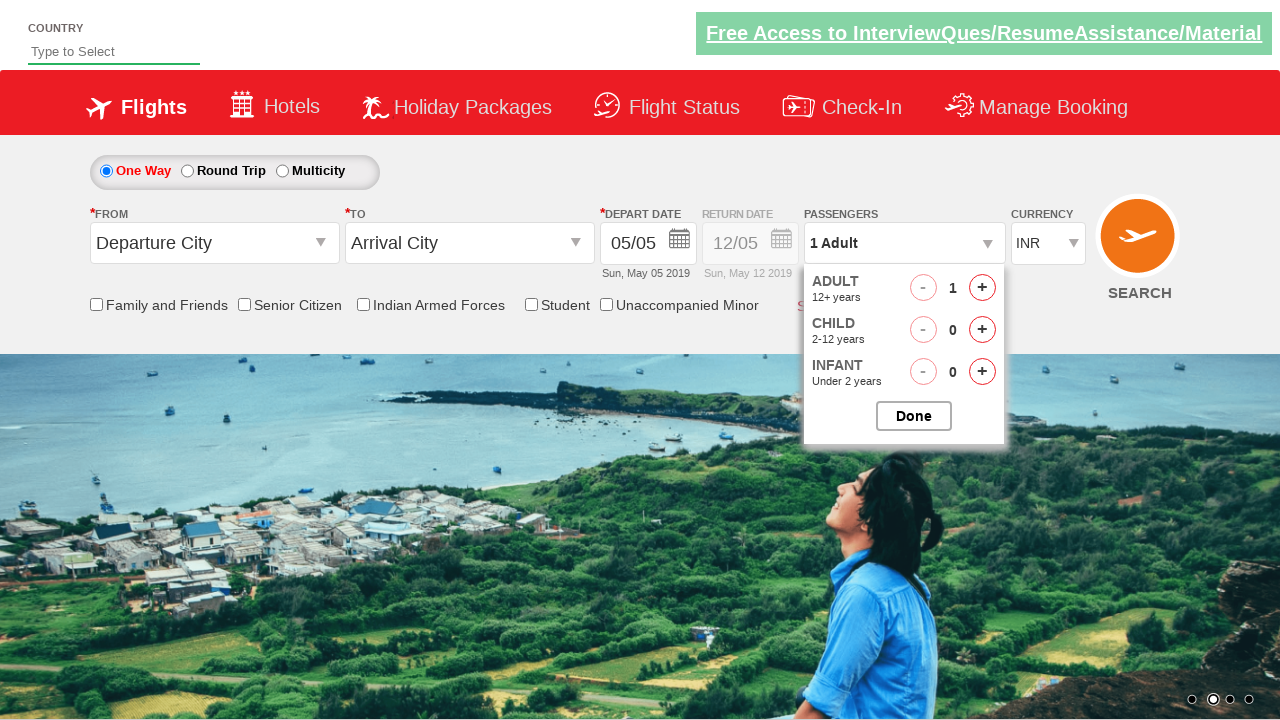

Clicked increment adult button (iteration 1 of 4) at (982, 288) on #hrefIncAdt
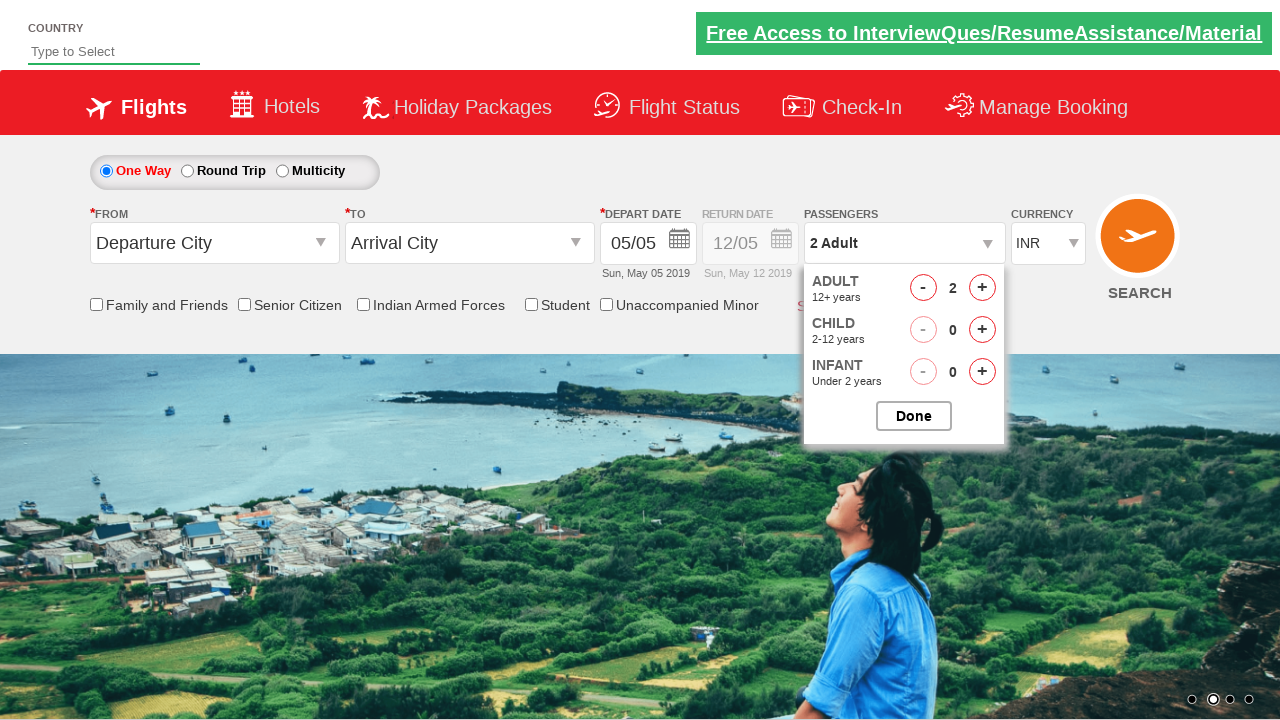

Waited after incrementing adult passenger count
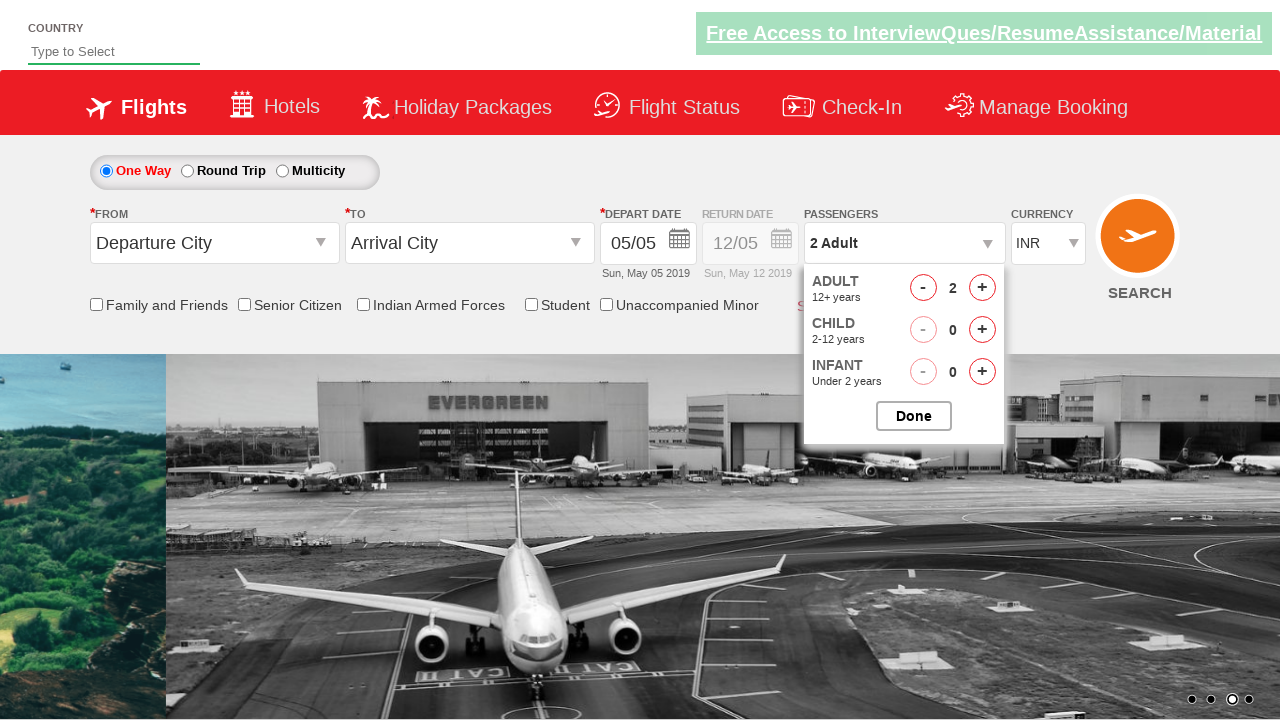

Clicked increment adult button (iteration 2 of 4) at (982, 288) on #hrefIncAdt
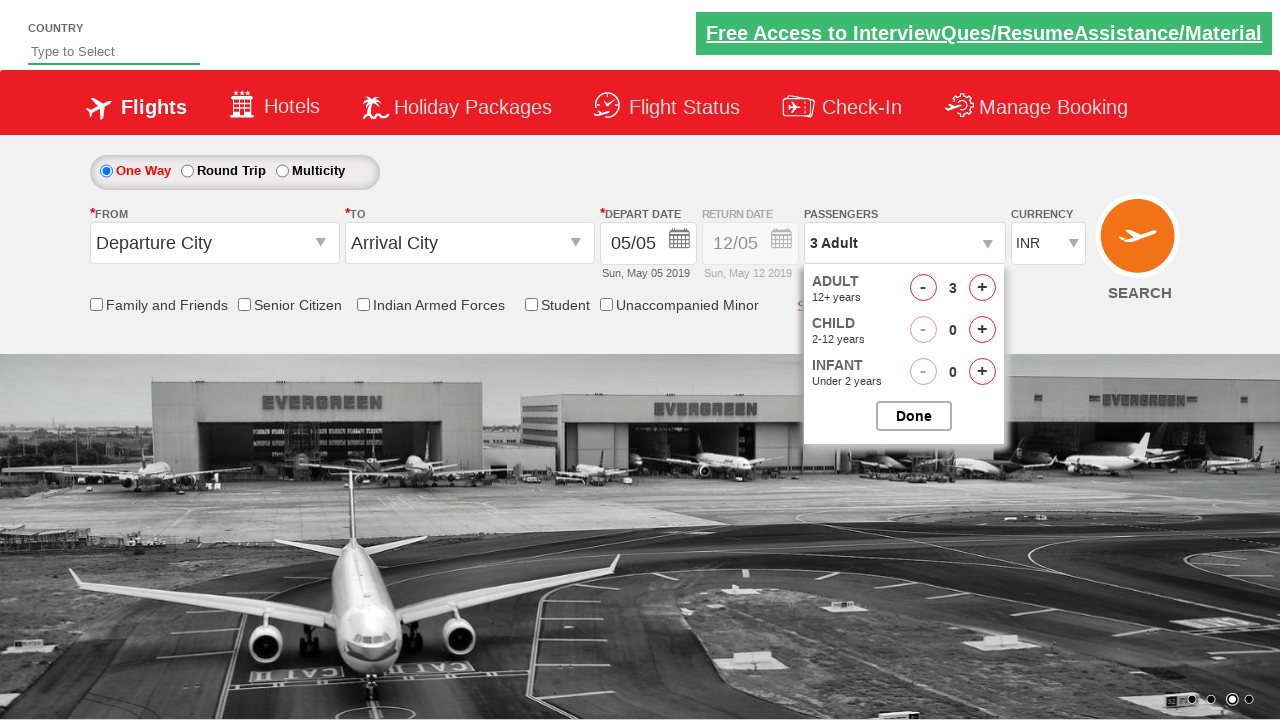

Waited after incrementing adult passenger count
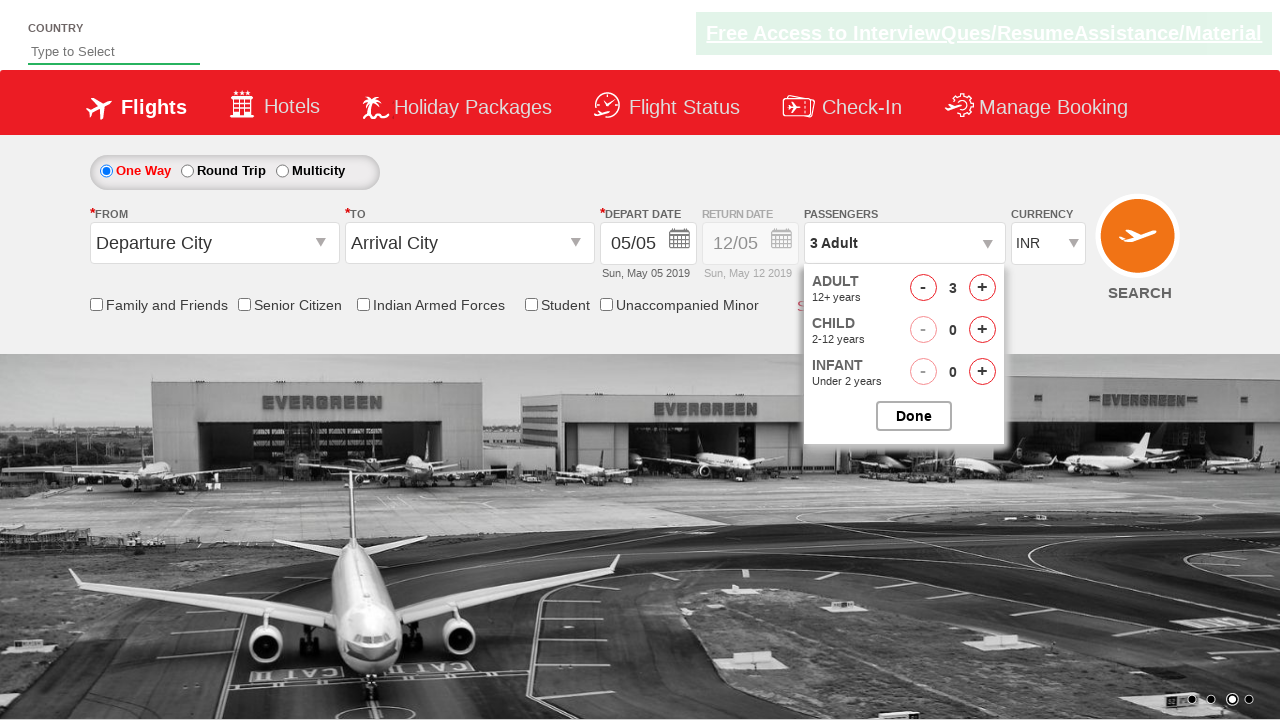

Clicked increment adult button (iteration 3 of 4) at (982, 288) on #hrefIncAdt
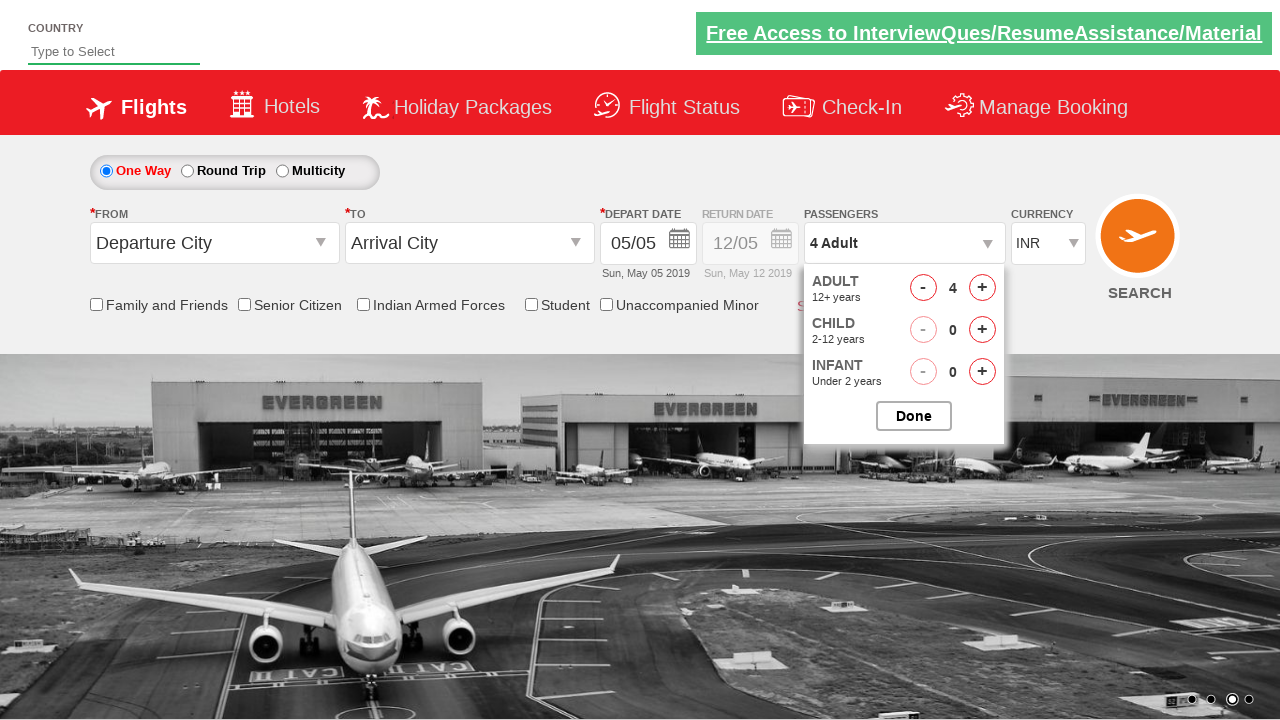

Waited after incrementing adult passenger count
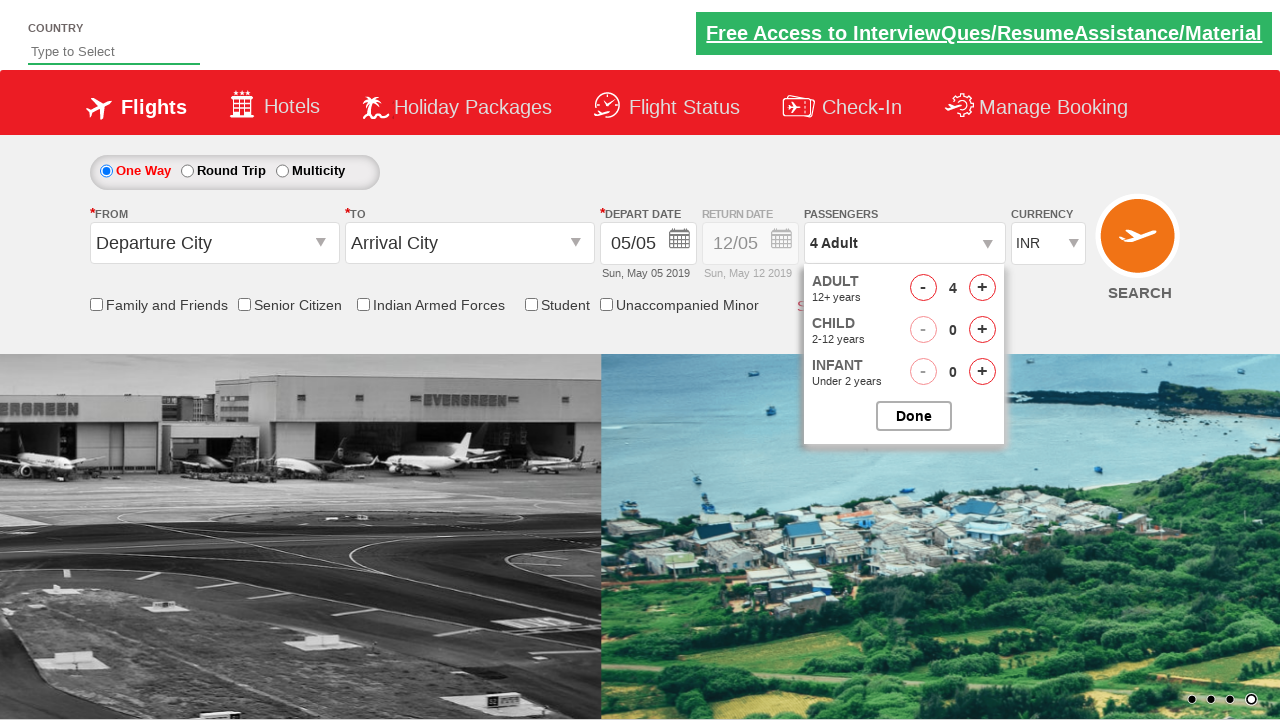

Clicked increment adult button (iteration 4 of 4) at (982, 288) on #hrefIncAdt
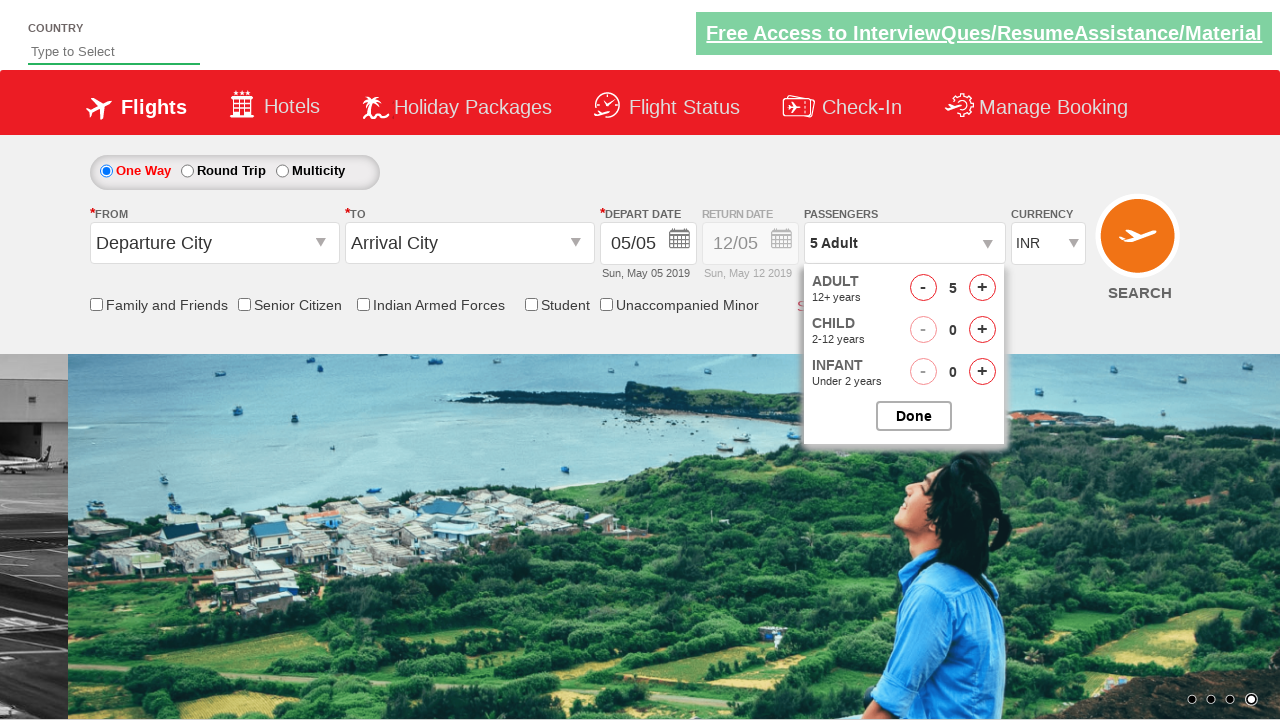

Waited after incrementing adult passenger count
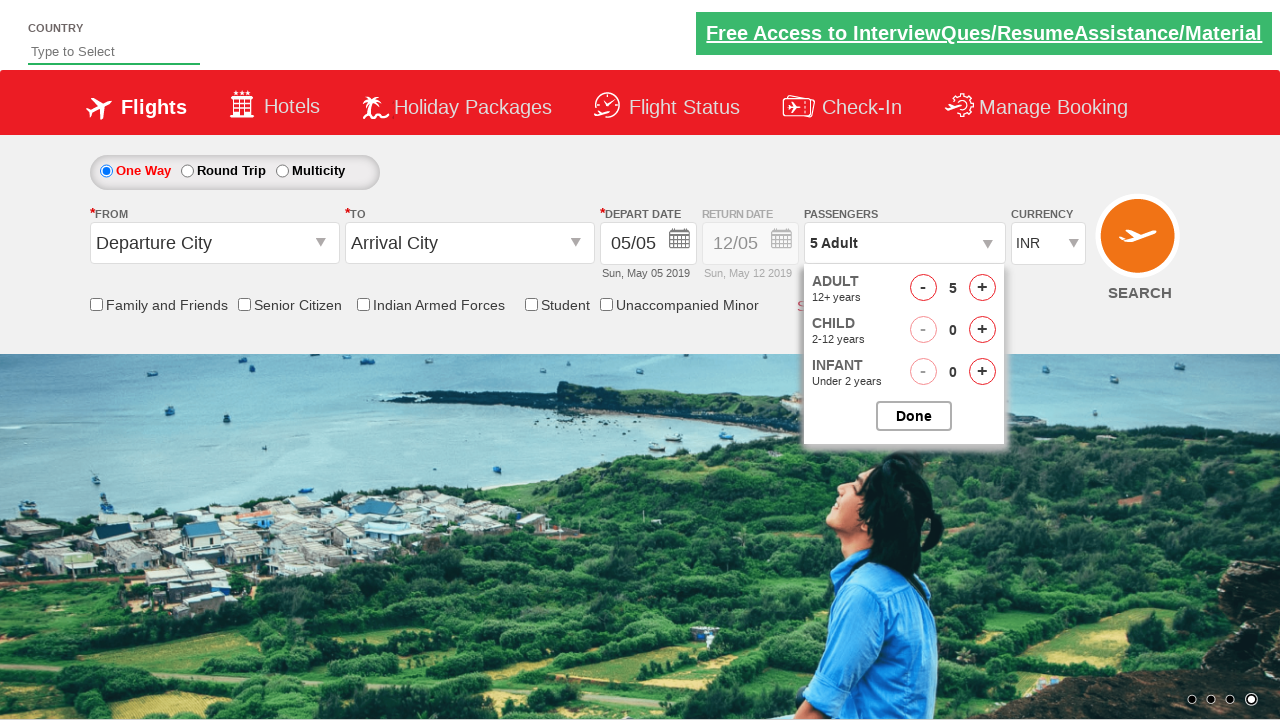

Closed the passenger options dropdown at (914, 416) on #btnclosepaxoption
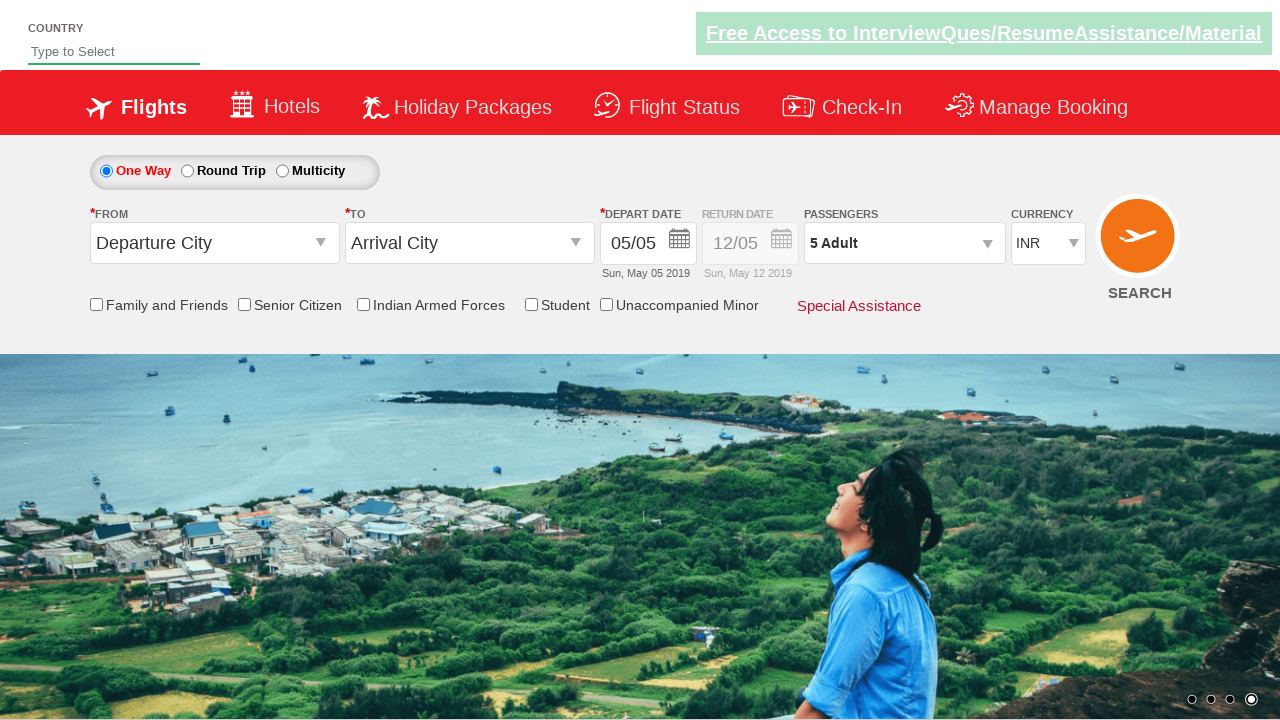

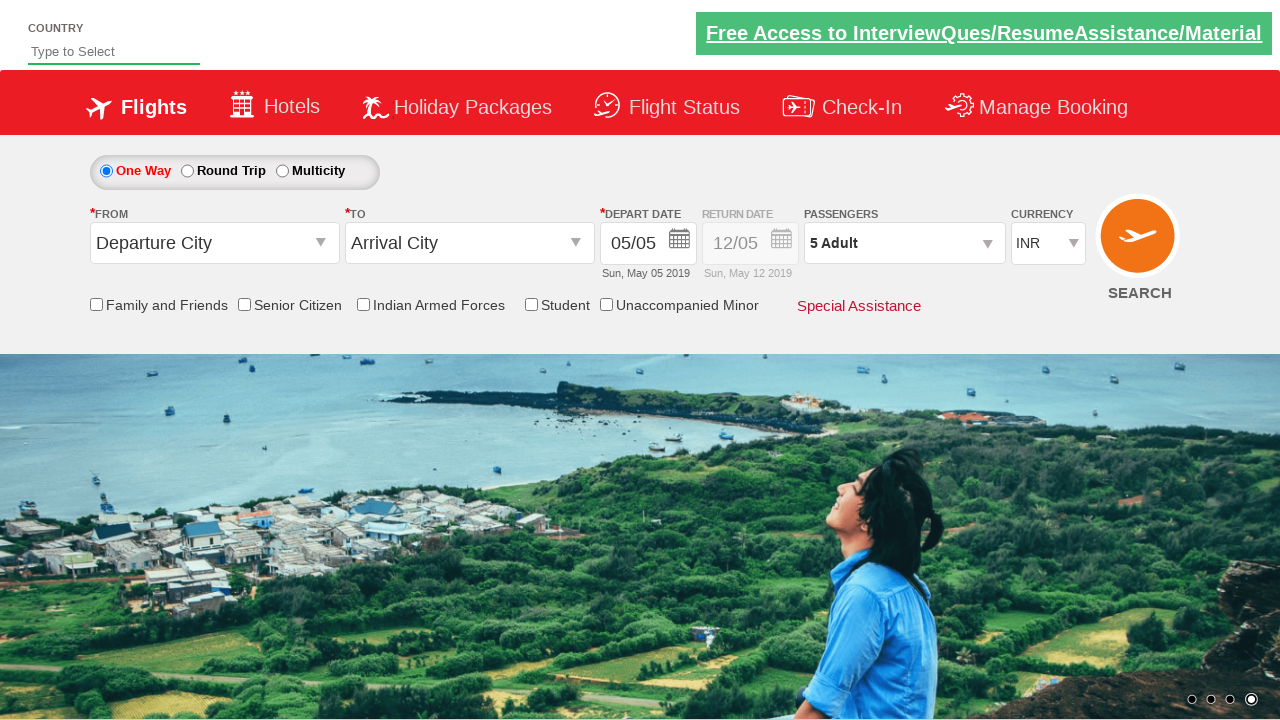